Verifies that Automation Testing Architect salary is $120,000+ in the HTML table

Starting URL: https://ultimateqa.com/simple-html-elements-for-automation/

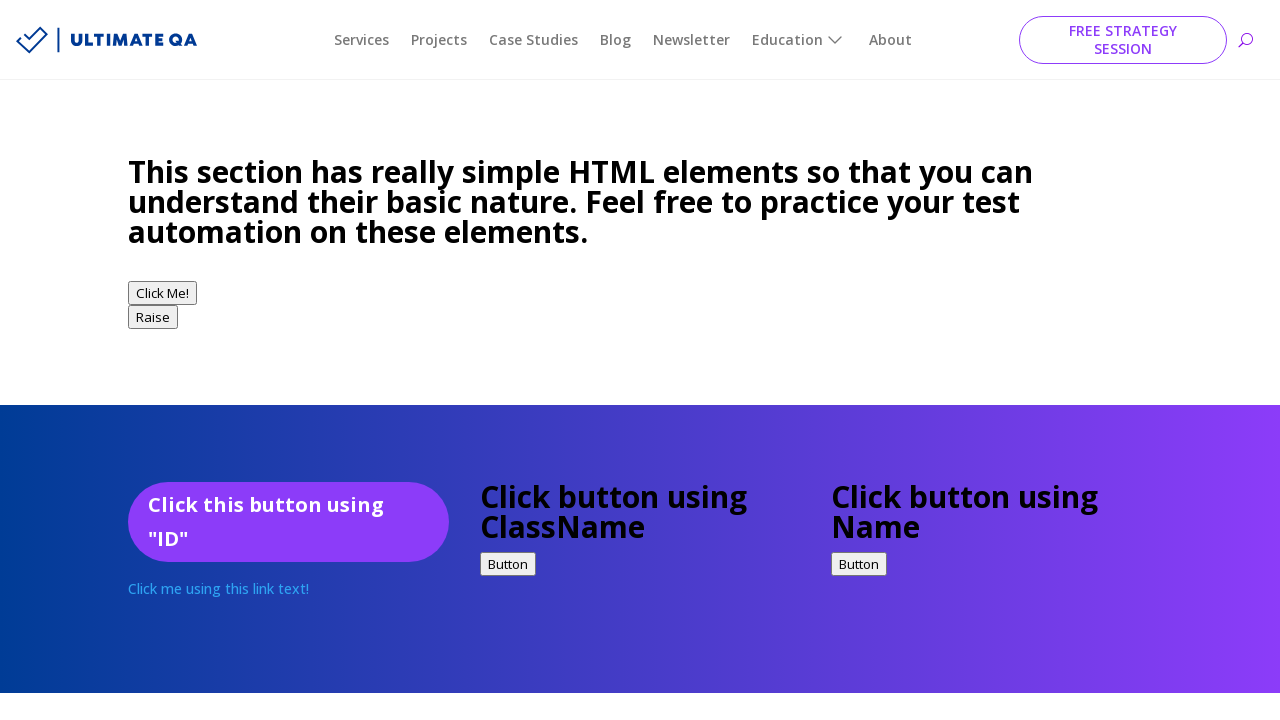

Navigated to Ultimate QA simple HTML elements page
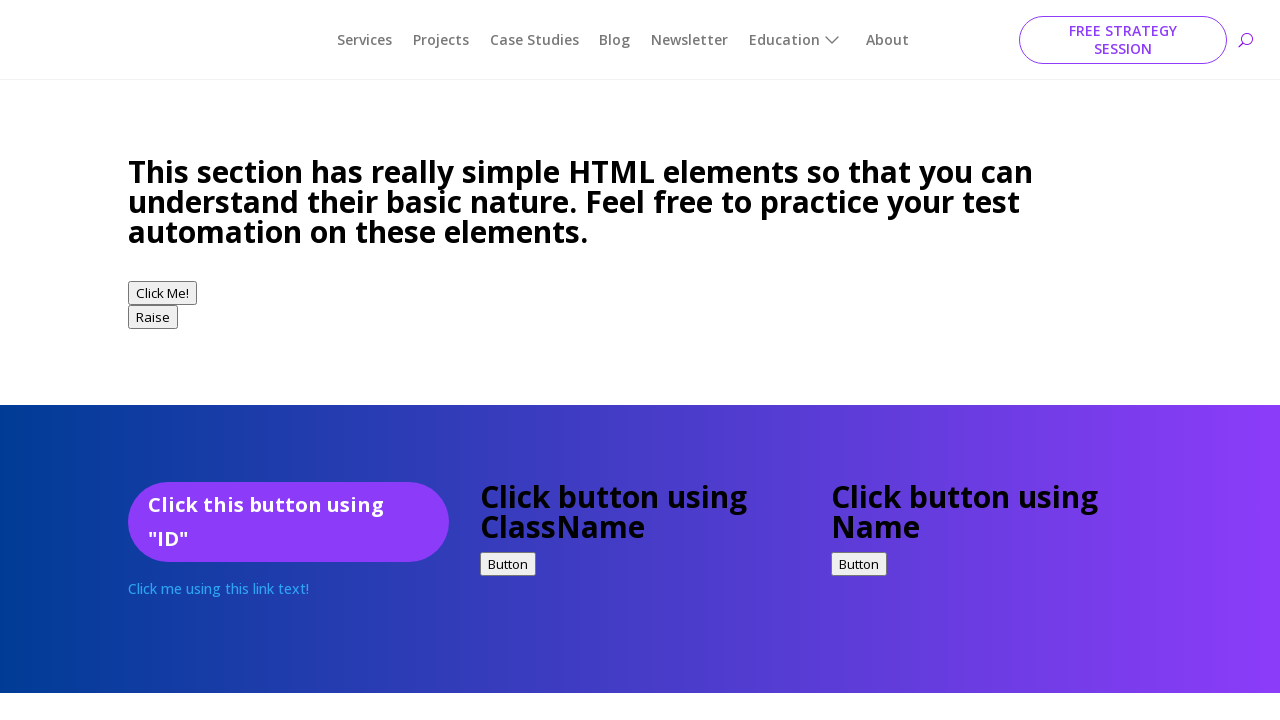

Located Automation Testing Architect salary cell in HTML table using XPath
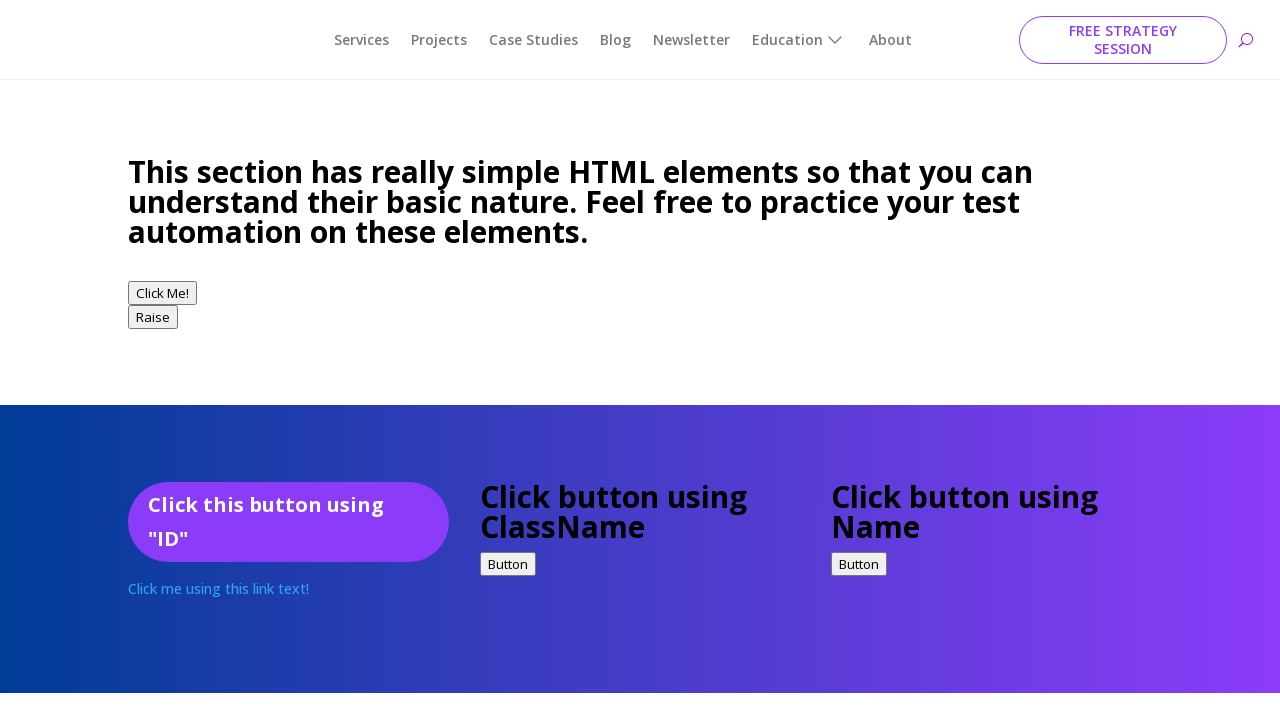

Verified Automation Testing Architect salary is $120,000+
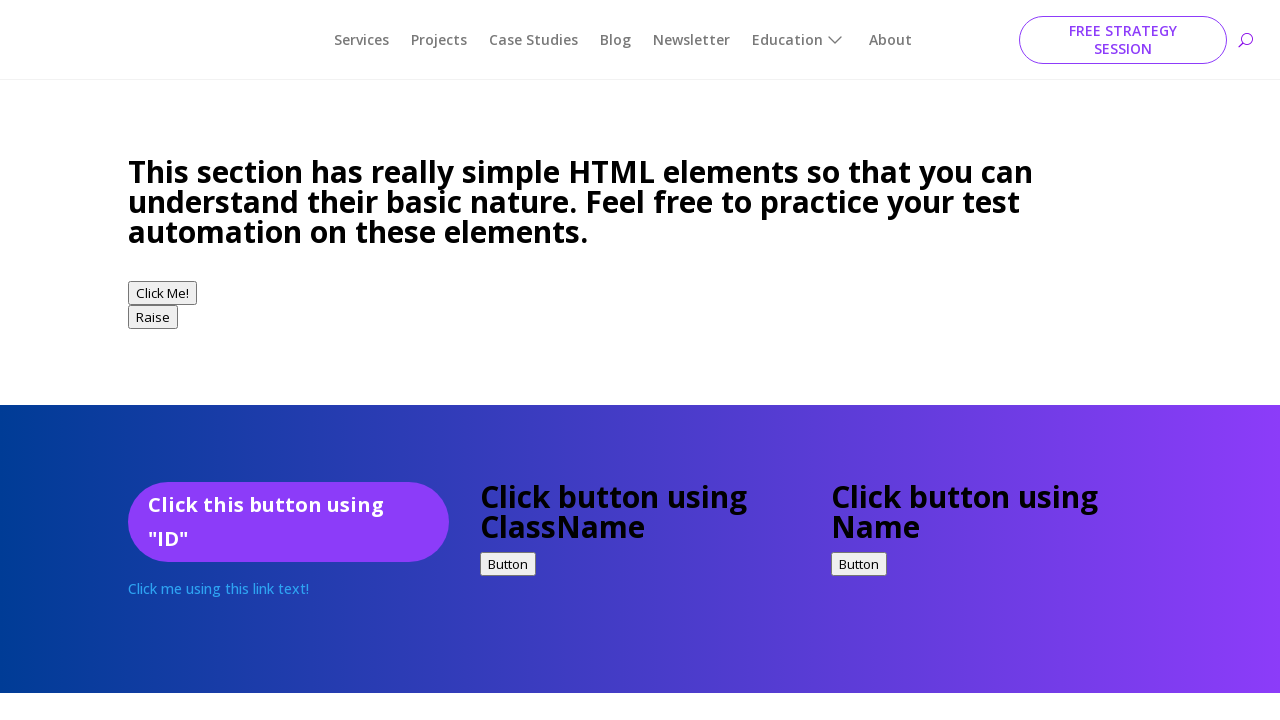

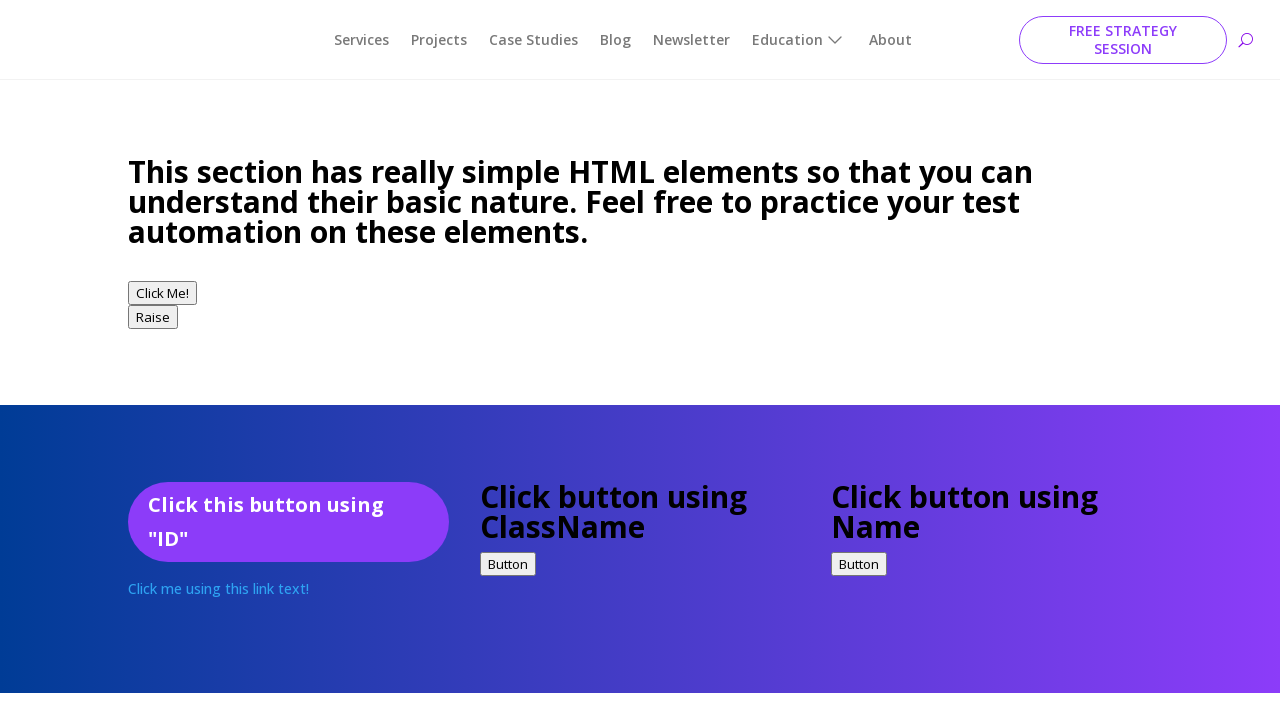